Tests iframe handling by switching between frames and filling text inputs in different frames on a demo page

Starting URL: https://ui.vision/demo/webtest/frames/

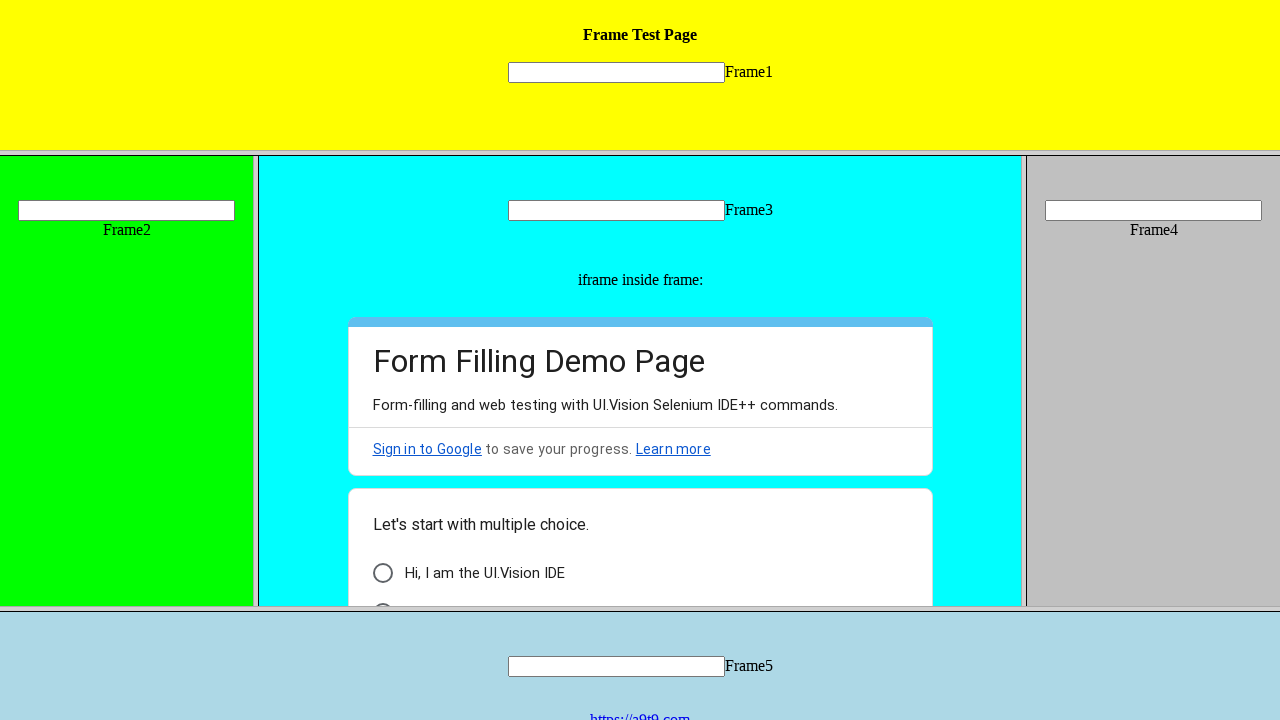

Waited for page to load with domcontentloaded state
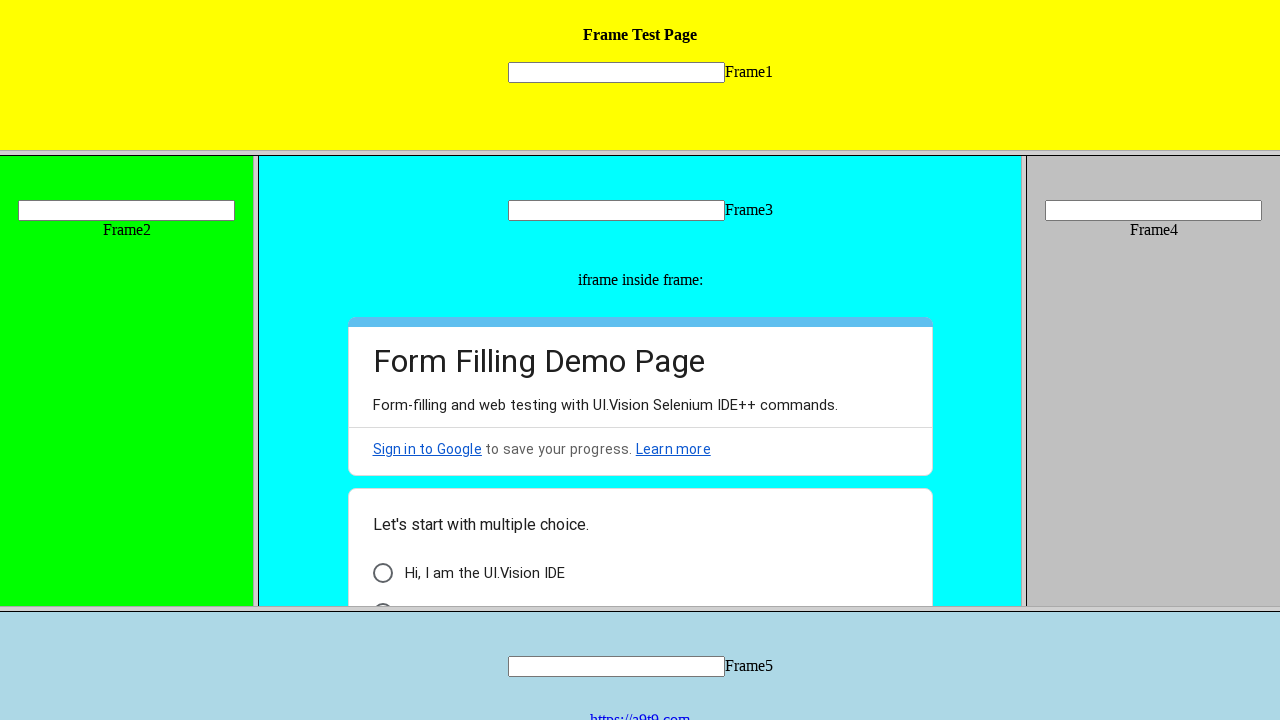

Located frame 1 element
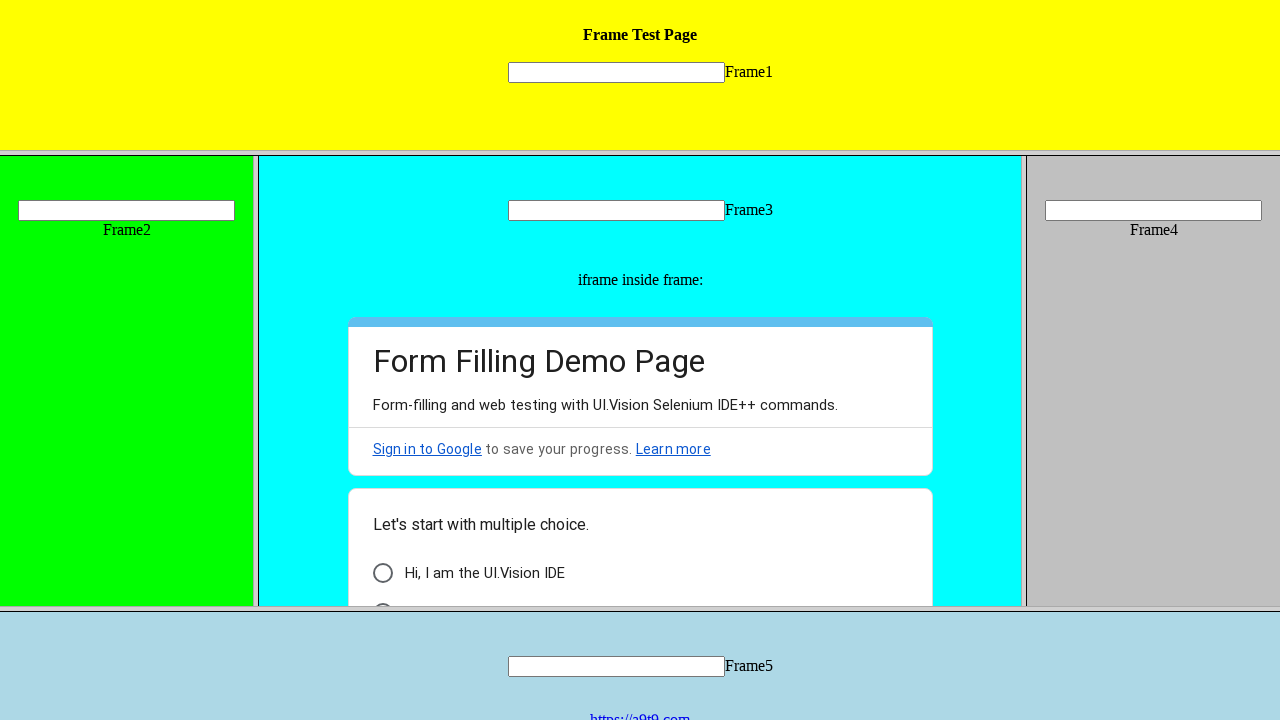

Filled text input in frame 1 with 'hi all' on frame[src='frame_1.html'] >> internal:control=enter-frame >> input[name='mytext1
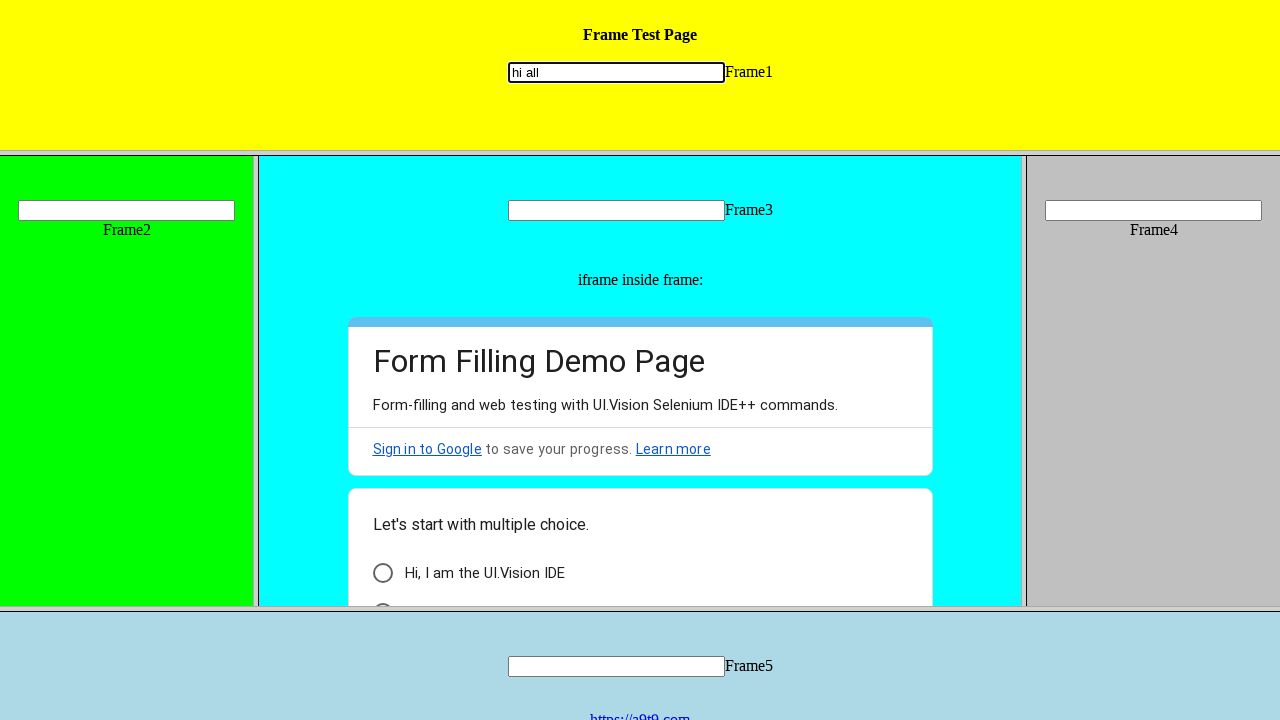

Located frame 3 element
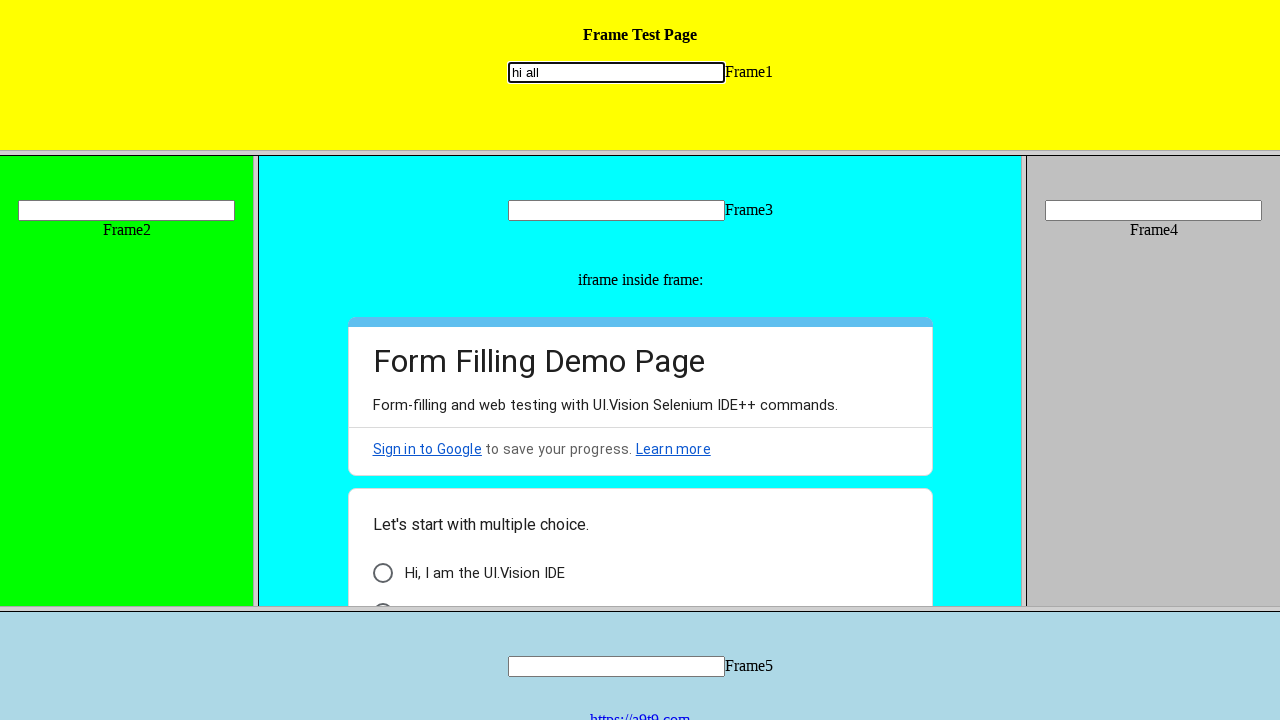

Filled text input in frame 3 with 'welcome to frame 3' on frame[src='frame_3.html'] >> internal:control=enter-frame >> input[name='mytext3
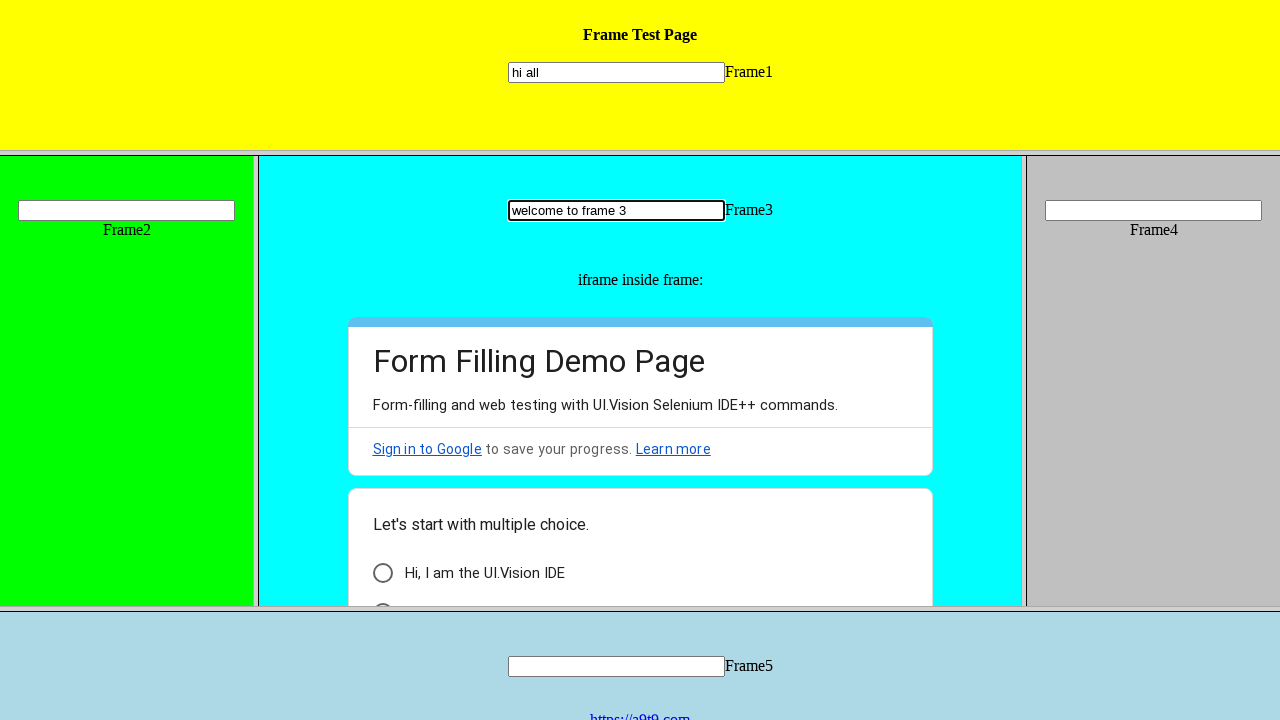

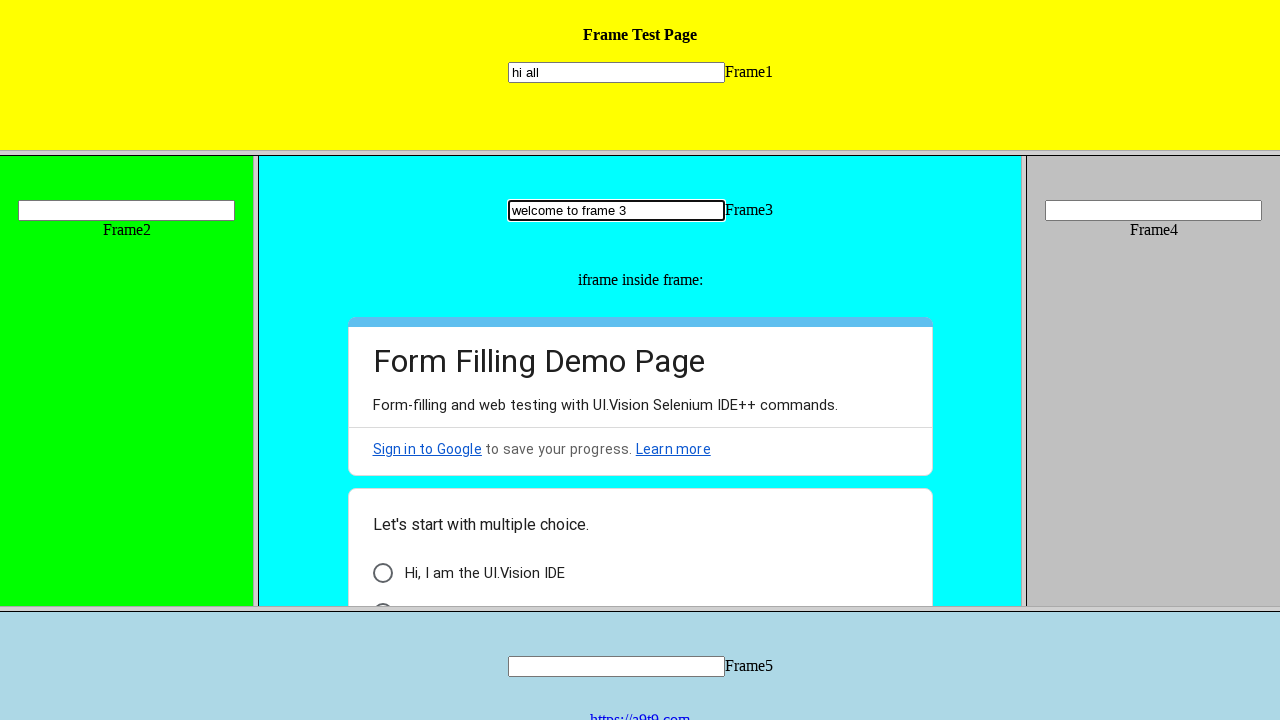